Navigates to a patent REST API endpoint, injects mark.js library to highlight text containing "COMMUNICATION", and waits for the script to execute.

Starting URL: https://worldwide.espacenet.com/3.2/rest-services/legal/publication/EP/0546789/A2.json

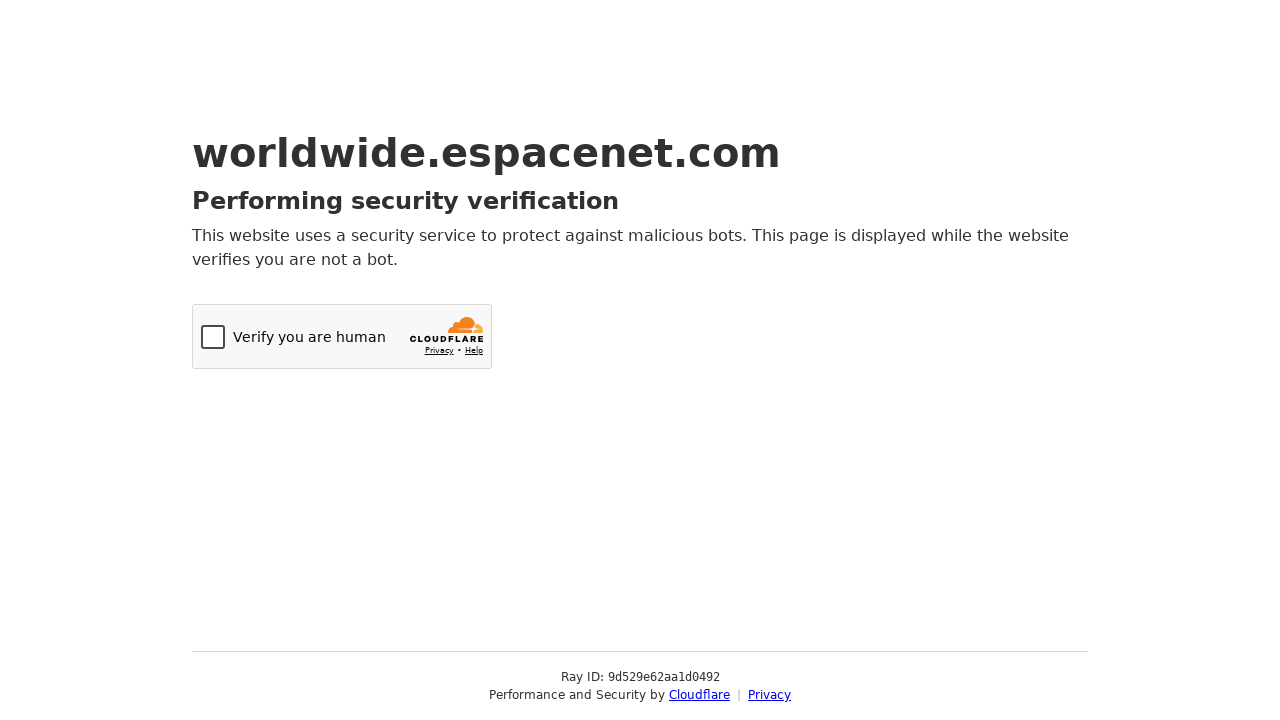

Navigated to patent REST API endpoint for EP/0546789/A2
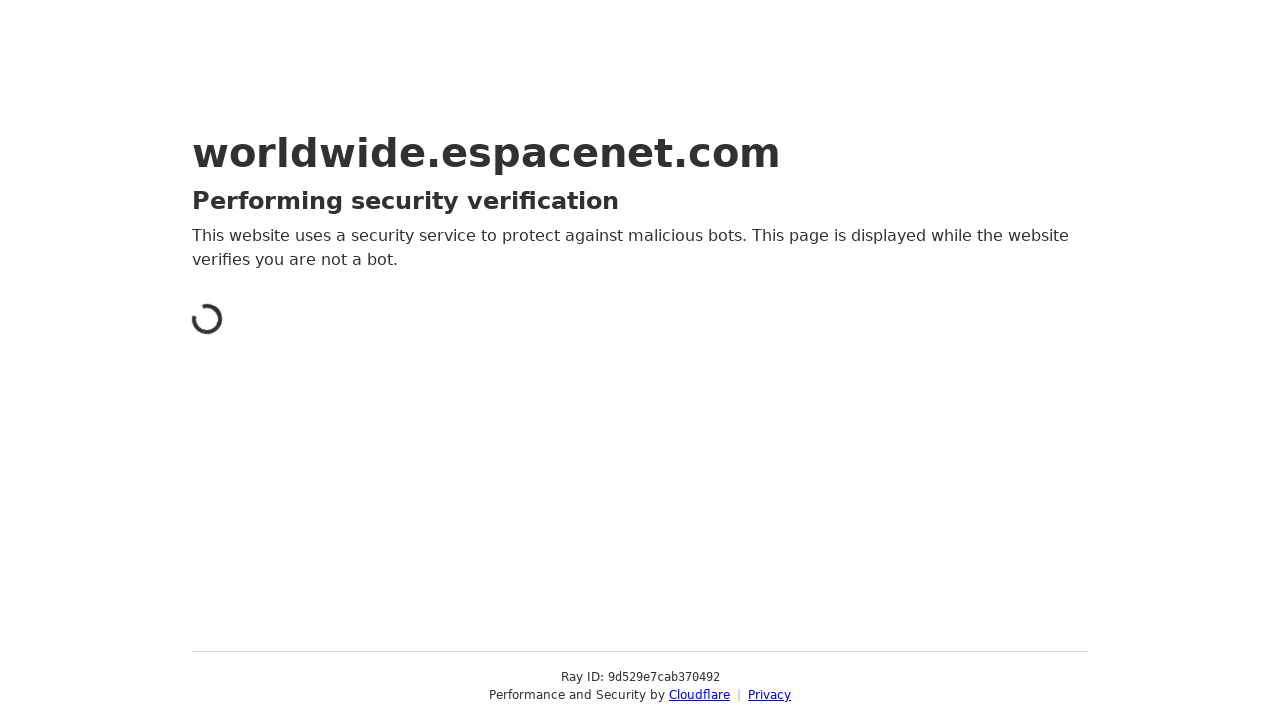

Injected mark.js library and highlighted text containing 'COMMUNICATION'
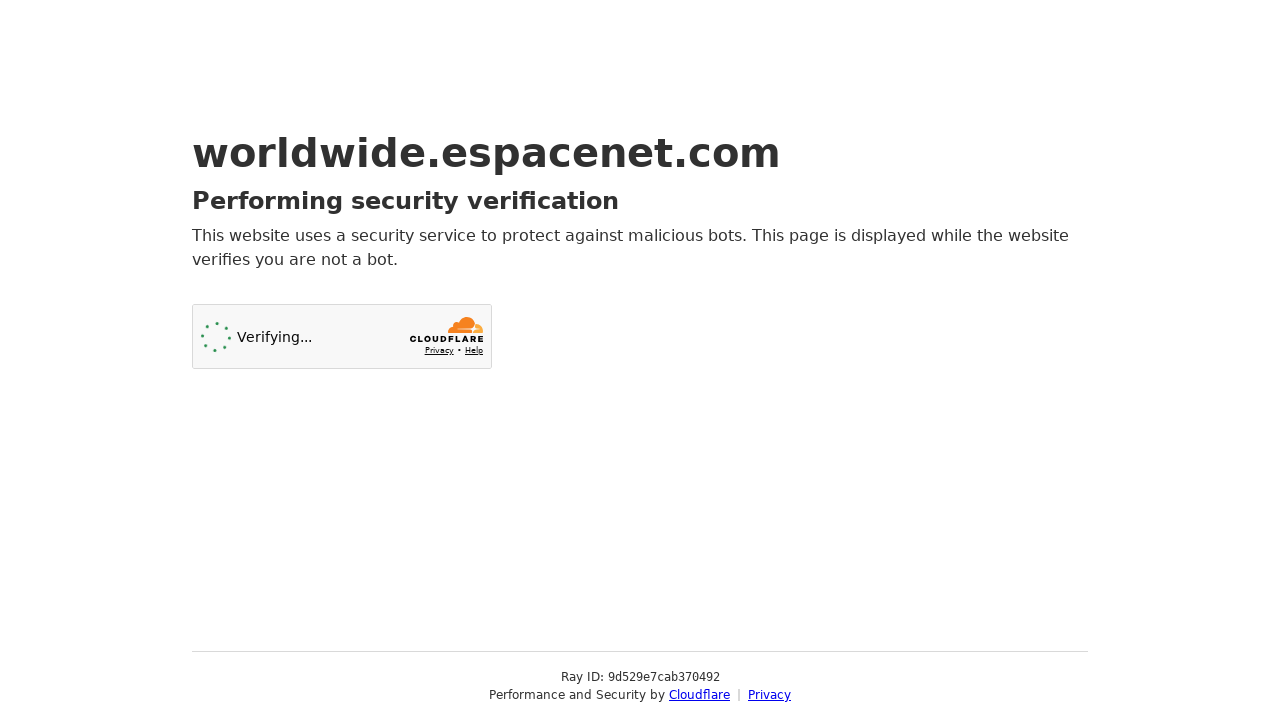

Waited 2 seconds for mark.js highlighting to complete
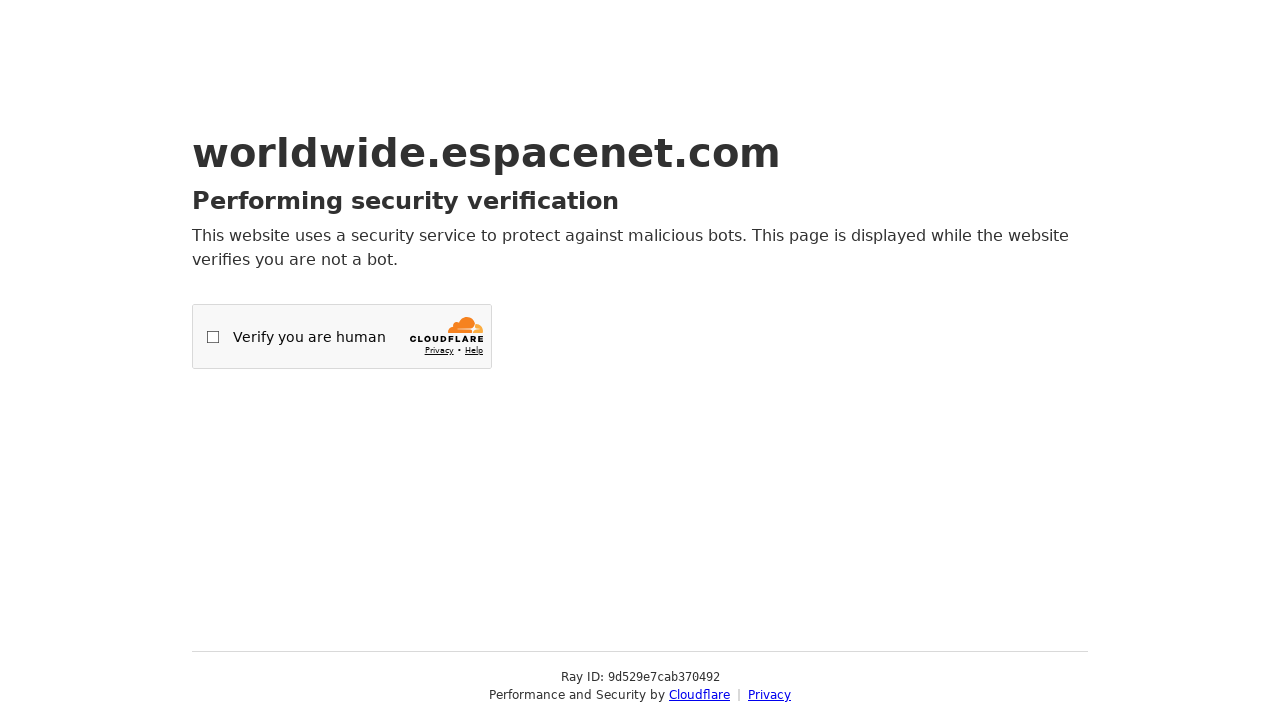

Re-executed mark.js highlighting to ensure 'COMMUNICATION' text is properly marked
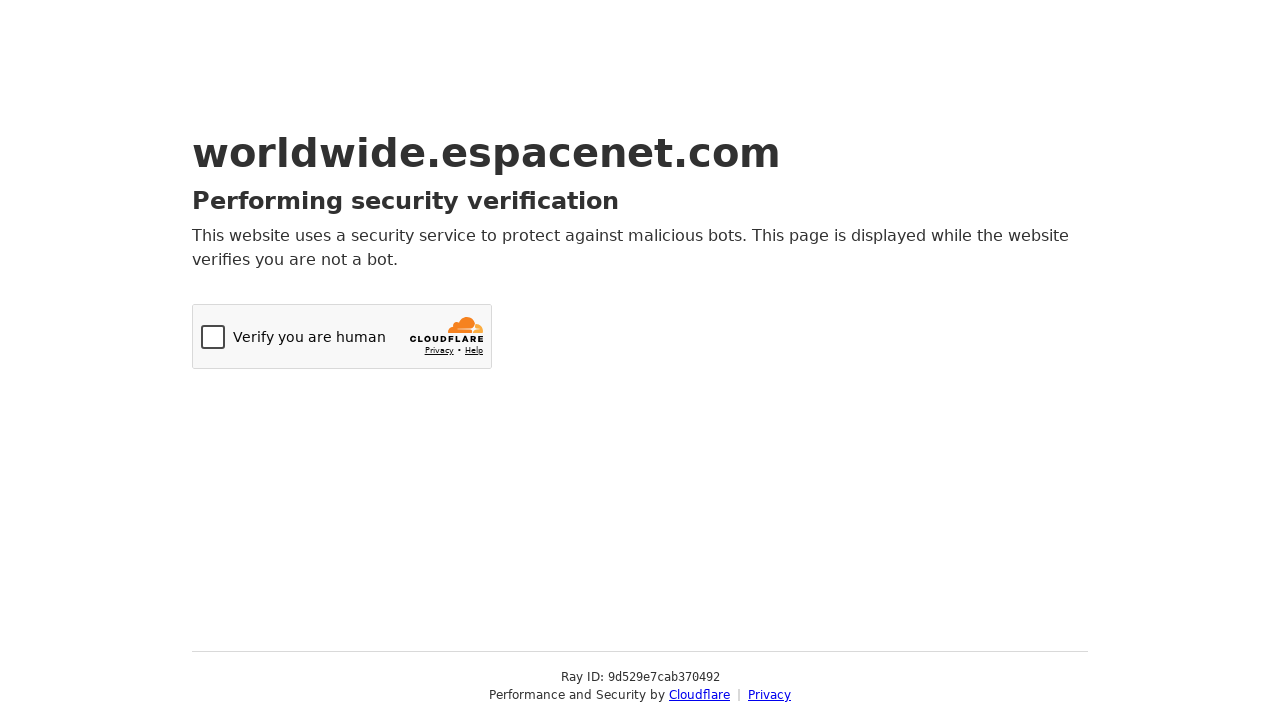

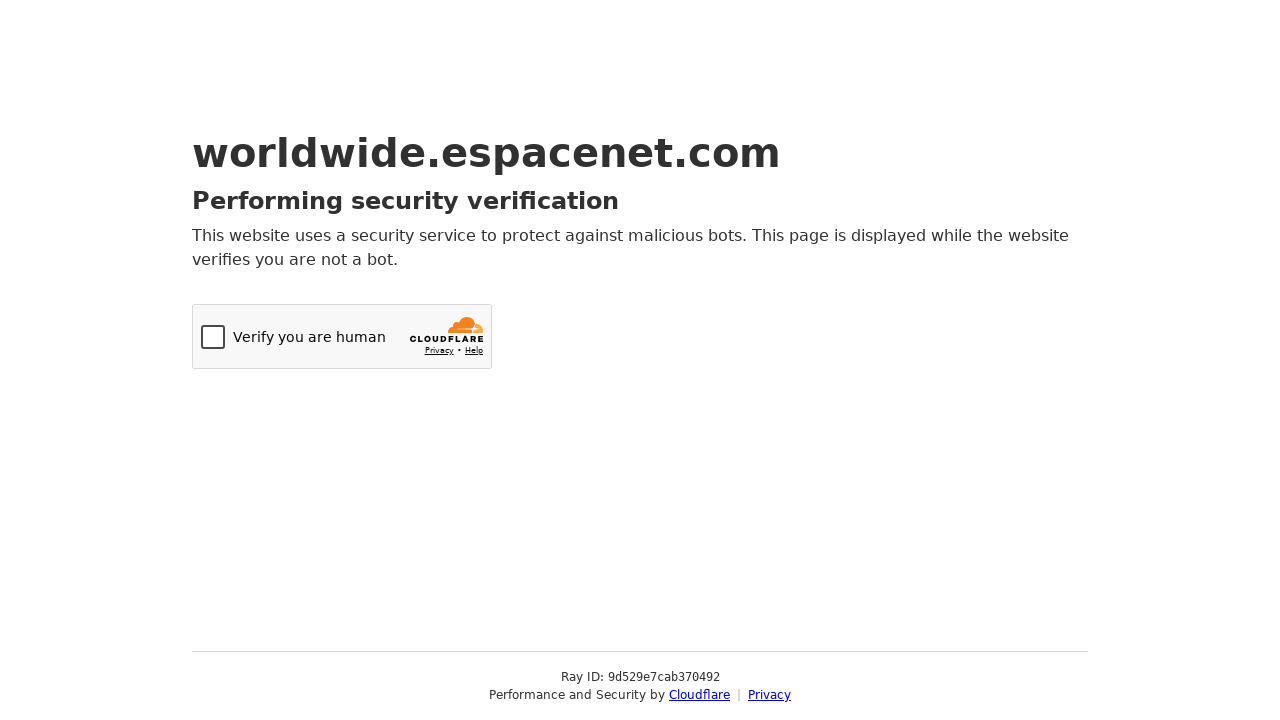